Tests alert handling by clicking a button that triggers an alert and accepting it

Starting URL: https://omayo.blogspot.com

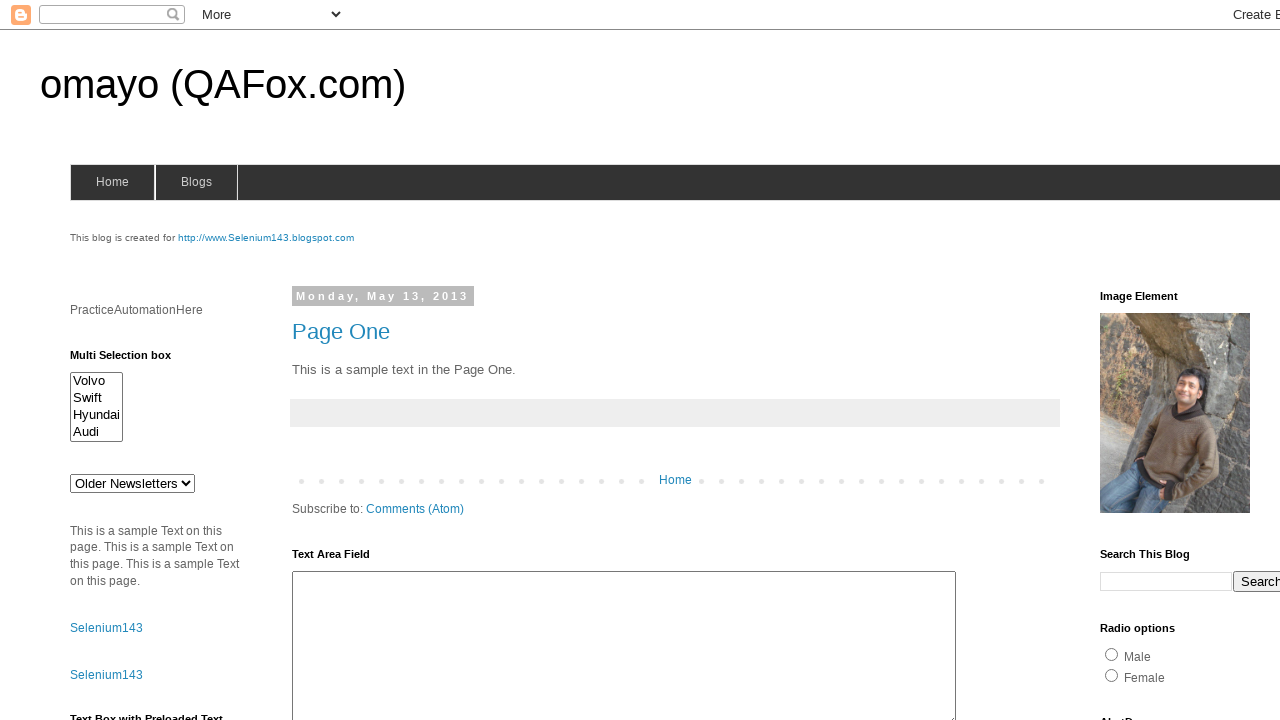

Clicked button to trigger alert at (1154, 361) on #alert1
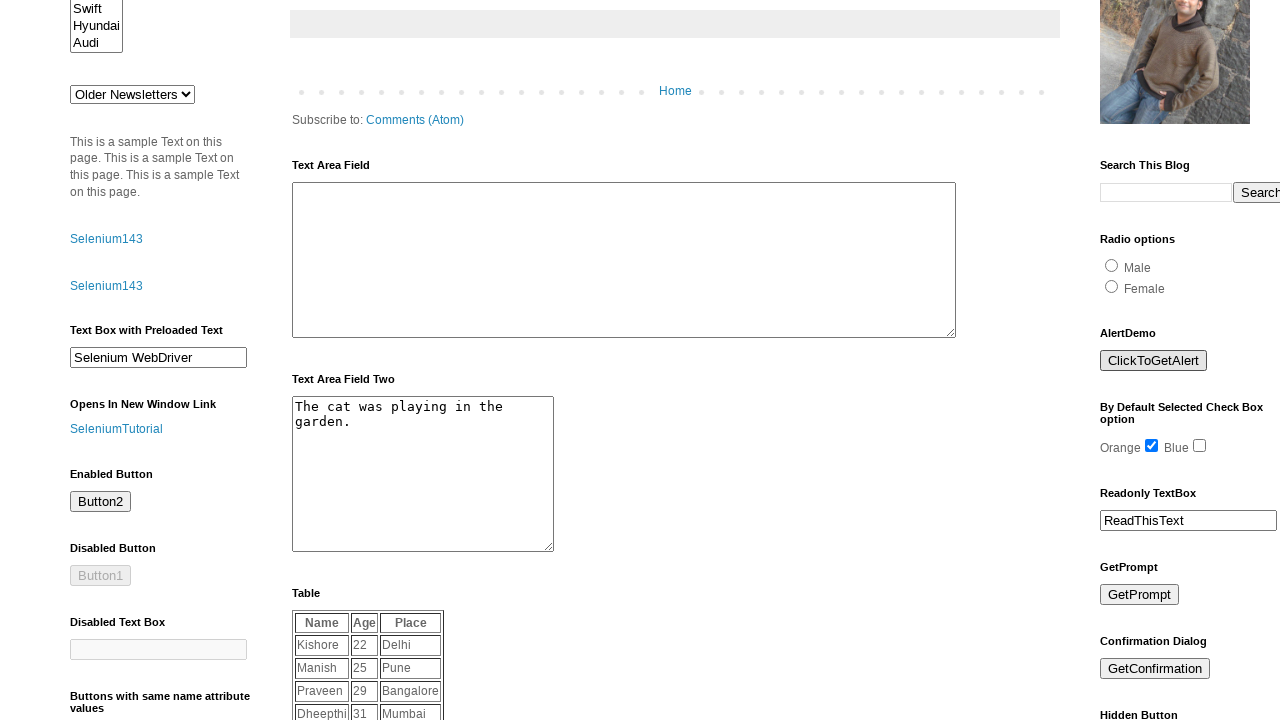

Set up dialog handler to accept alerts
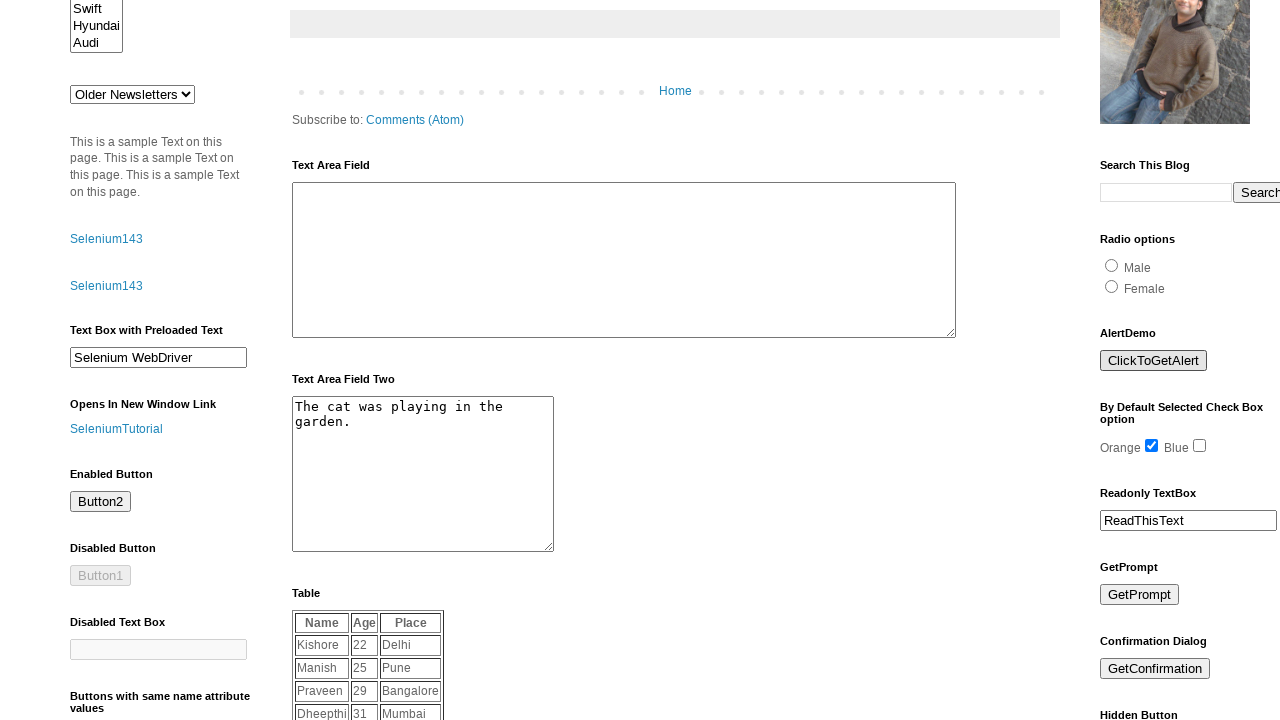

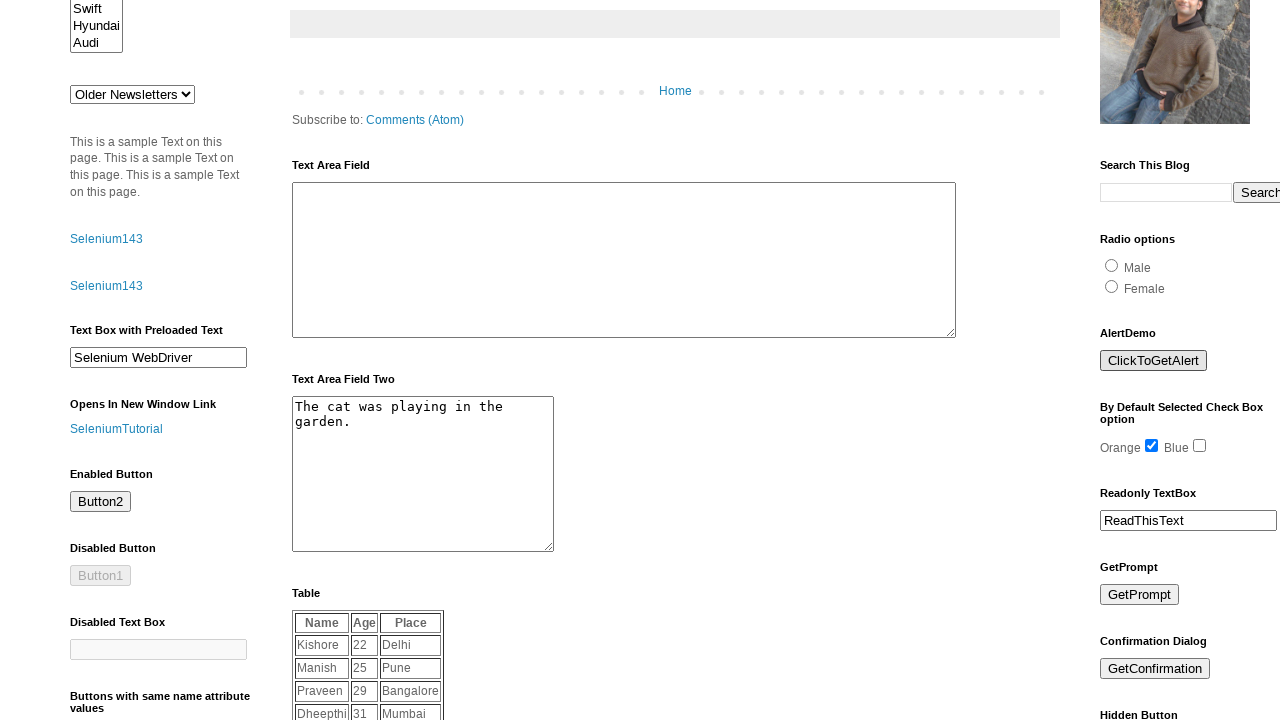